Fills out an email field, clicks enter button, and then fills in a first name field on a demo automation testing site

Starting URL: https://demo.automationtesting.in/

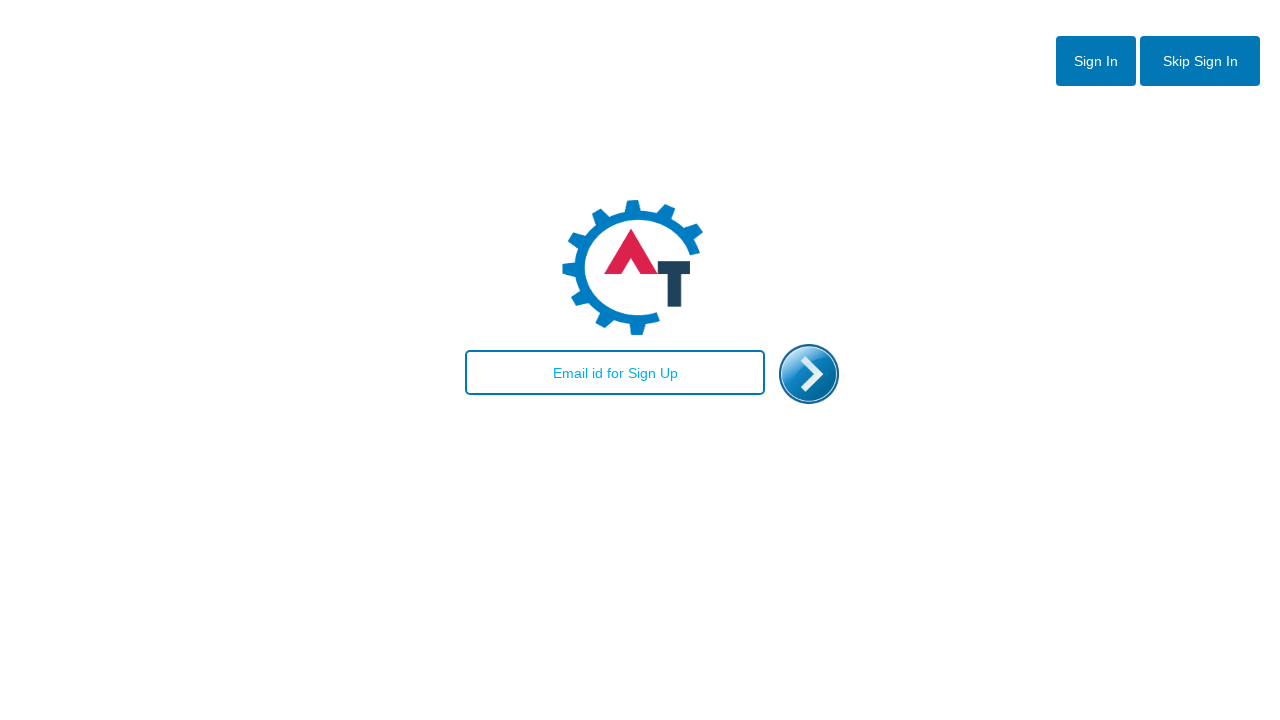

Filled email field with 'test@gmail.com' on #email
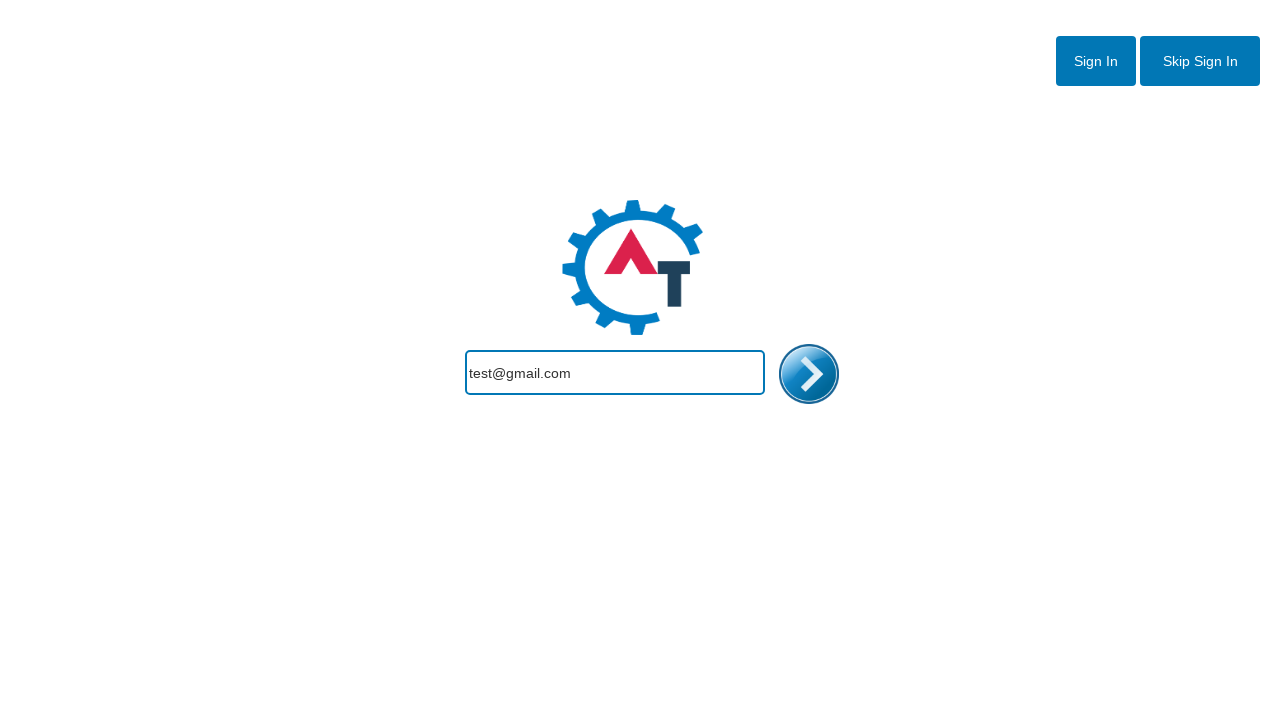

Clicked enter button at (809, 374) on #enterimg
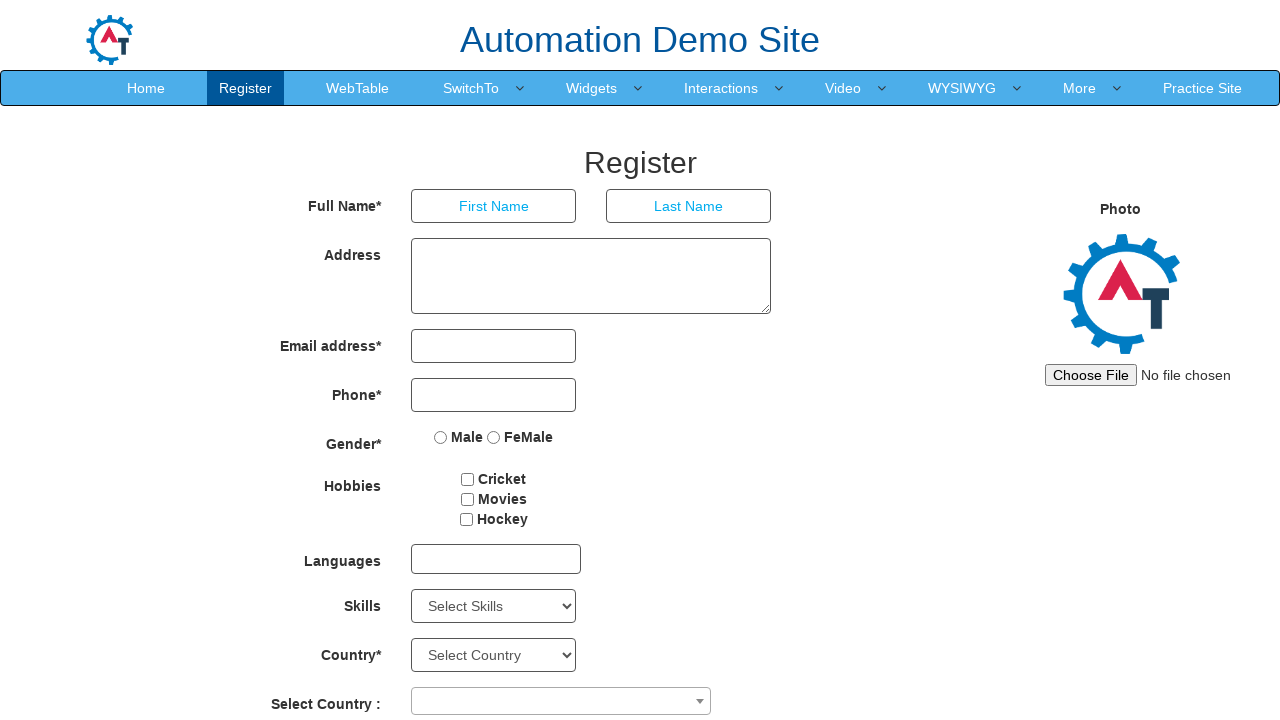

Filled first name field with 'Ayub' on //input[@placeholder="First Name"]
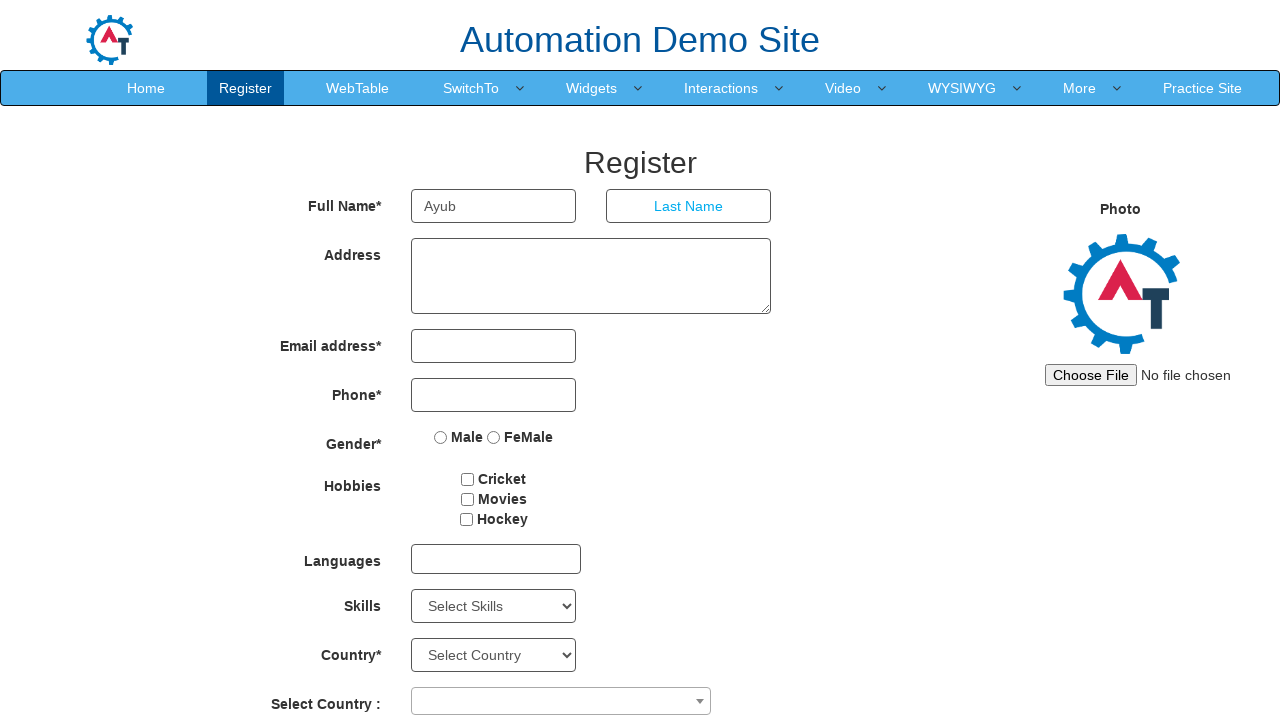

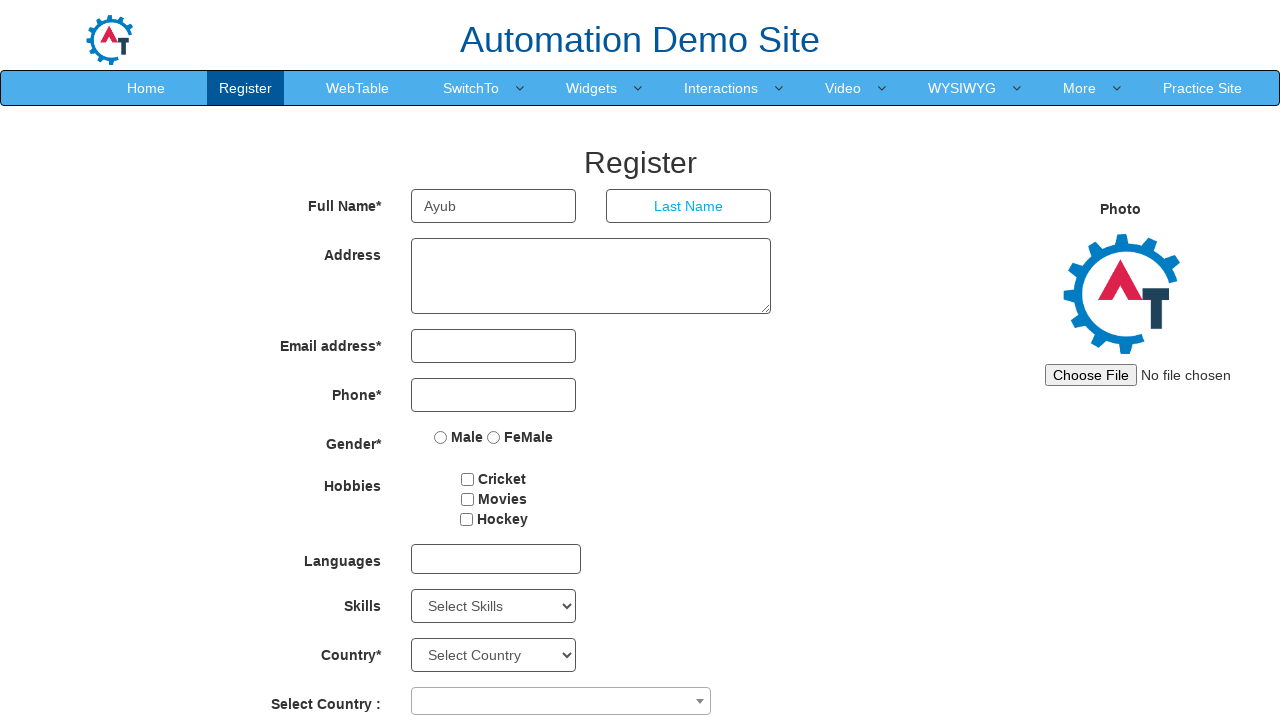